Tests drag and drop functionality using the dragAndDrop method by dragging column A to column B, then verifying the columns have swapped positions

Starting URL: https://the-internet.herokuapp.com/drag_and_drop

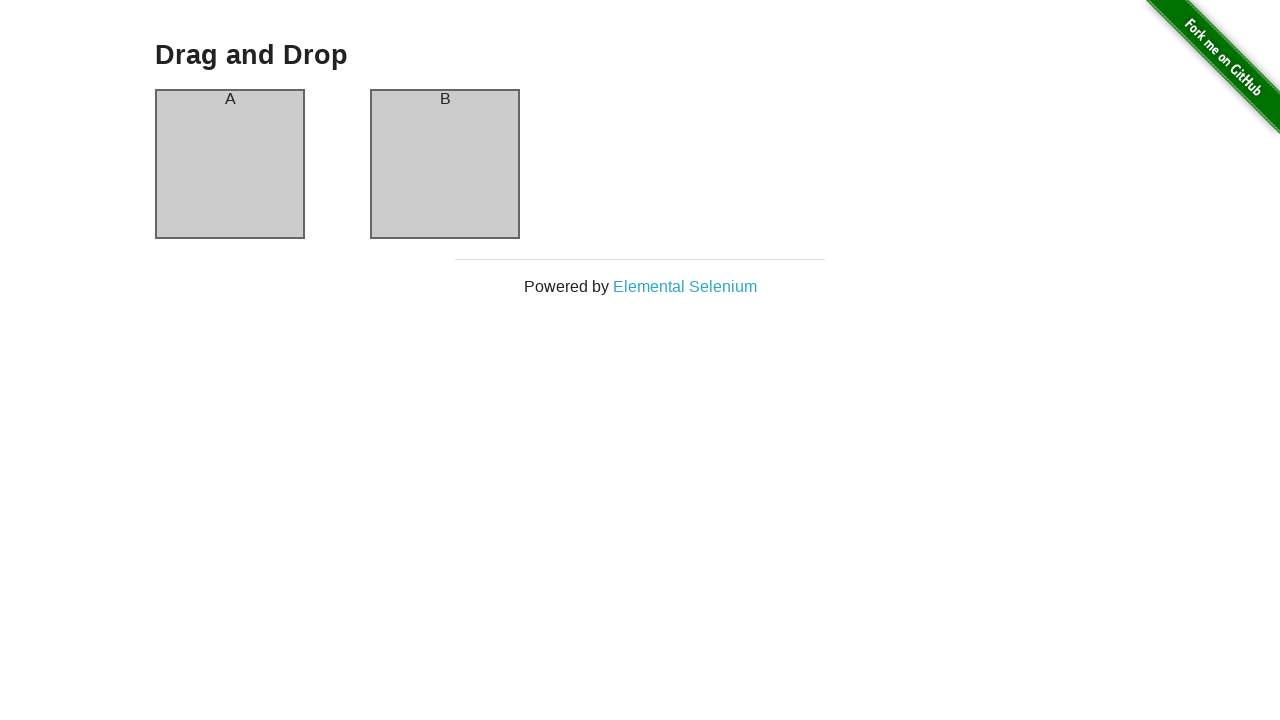

Waited for column A element to be present
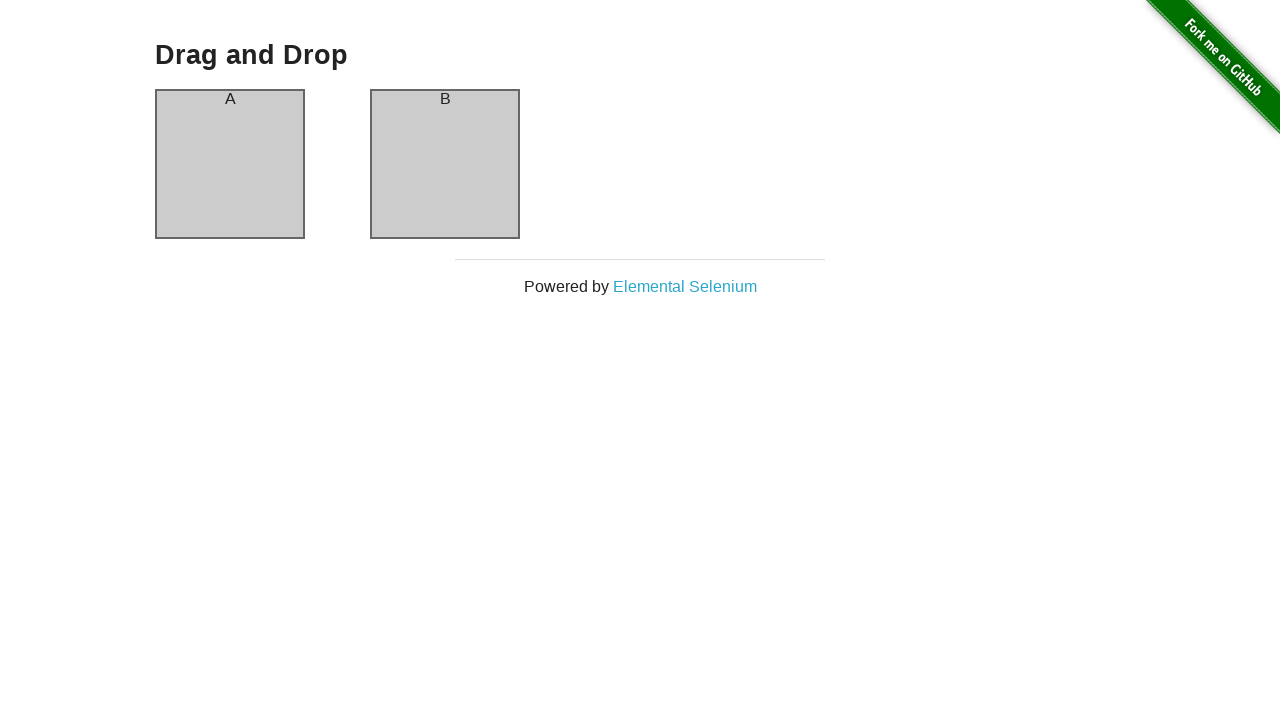

Waited for column B element to be present
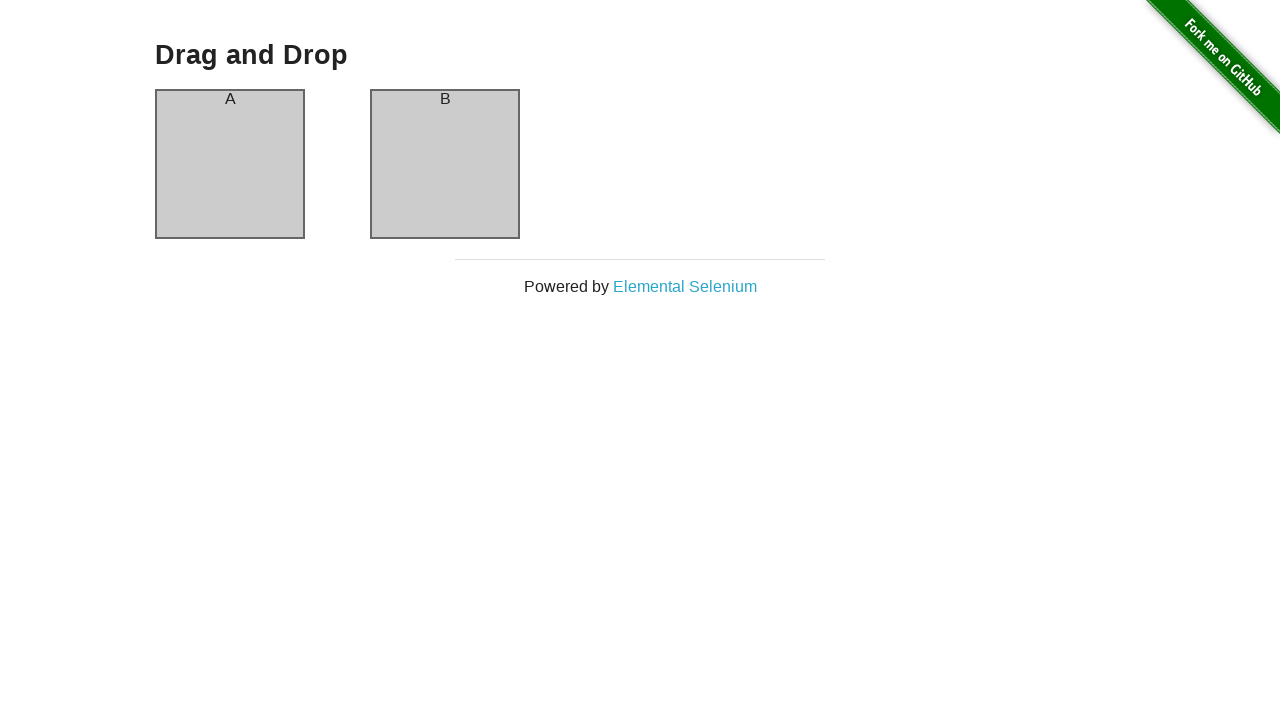

Retrieved locator for column A
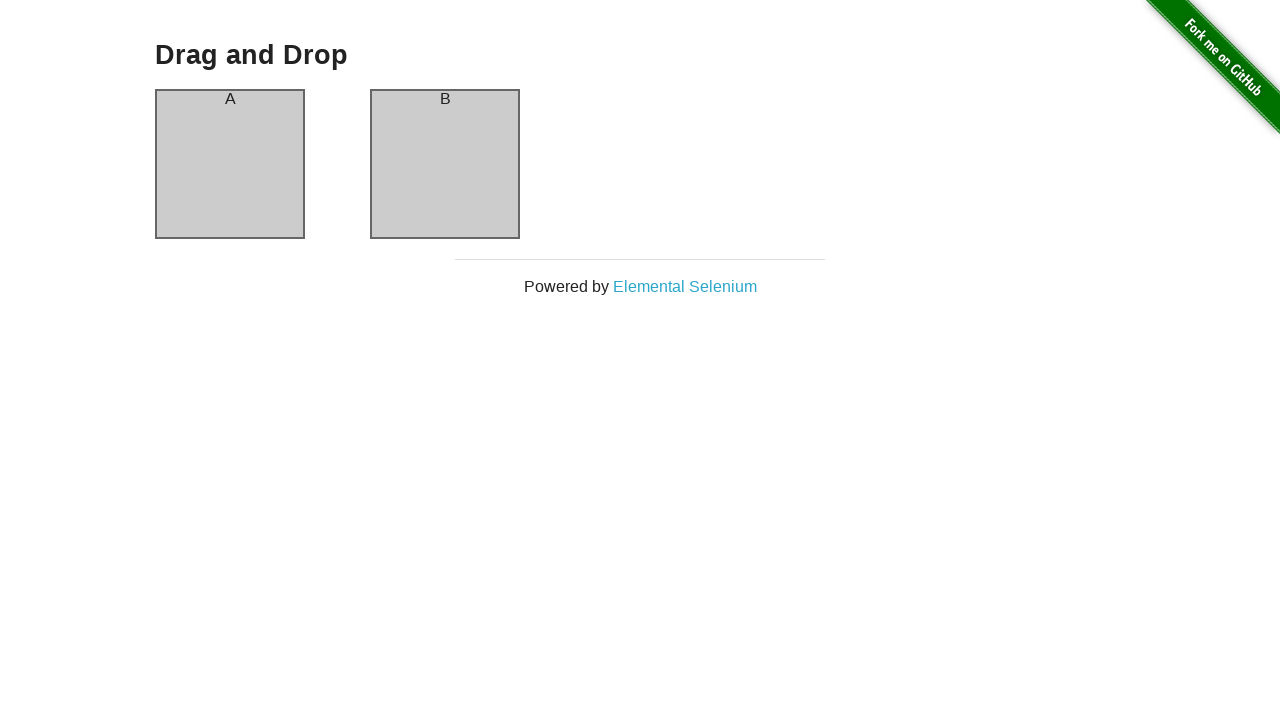

Retrieved locator for column B
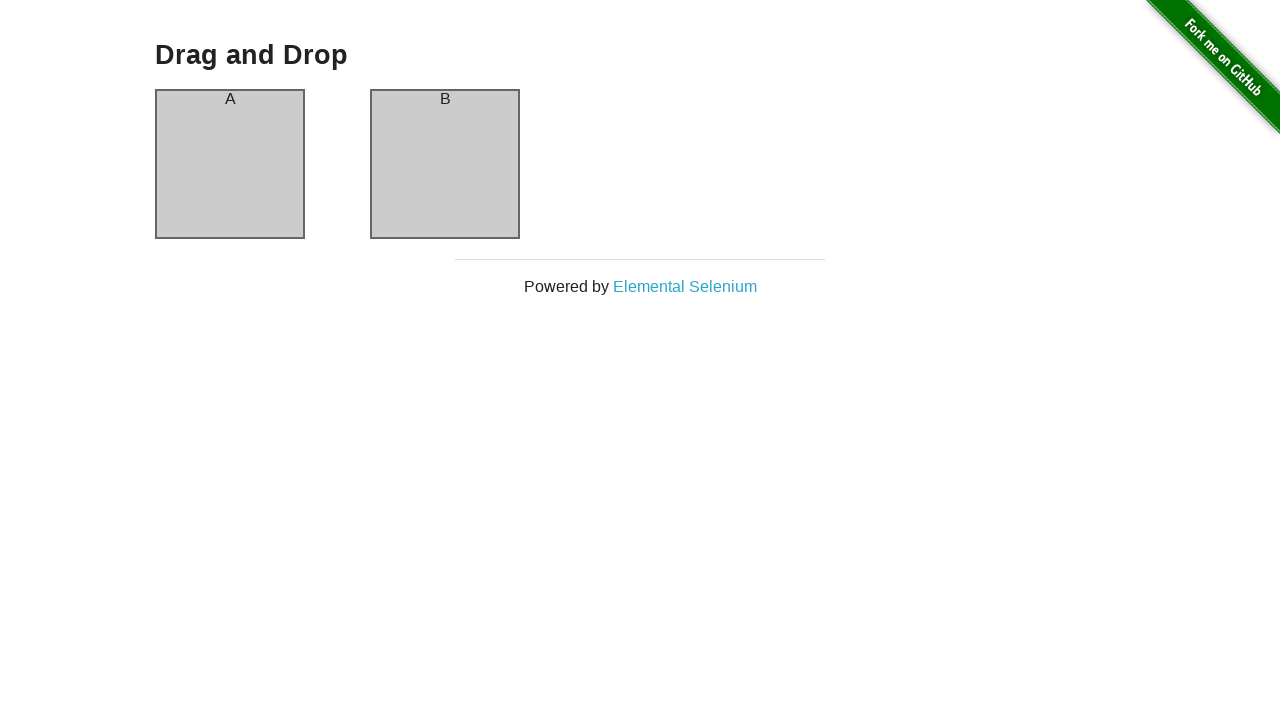

Dragged column A to column B using drag_to method at (445, 164)
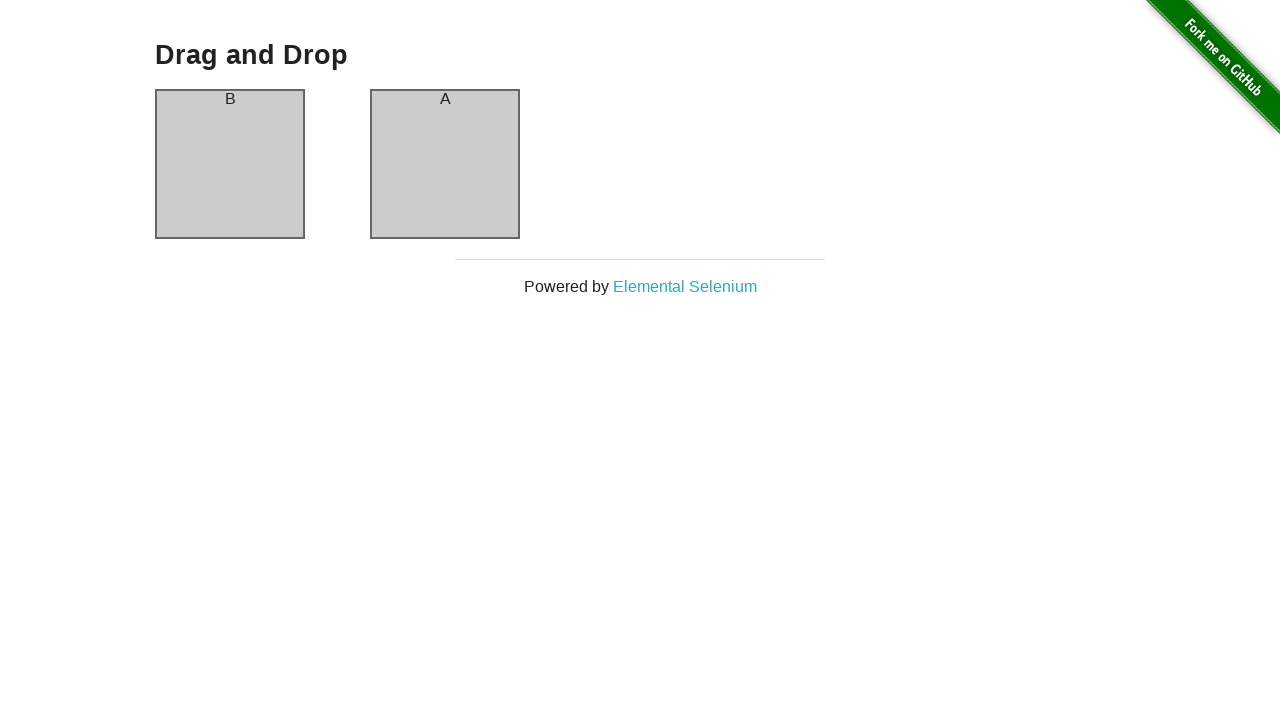

Verified that column B now contains text 'A' - columns have swapped positions
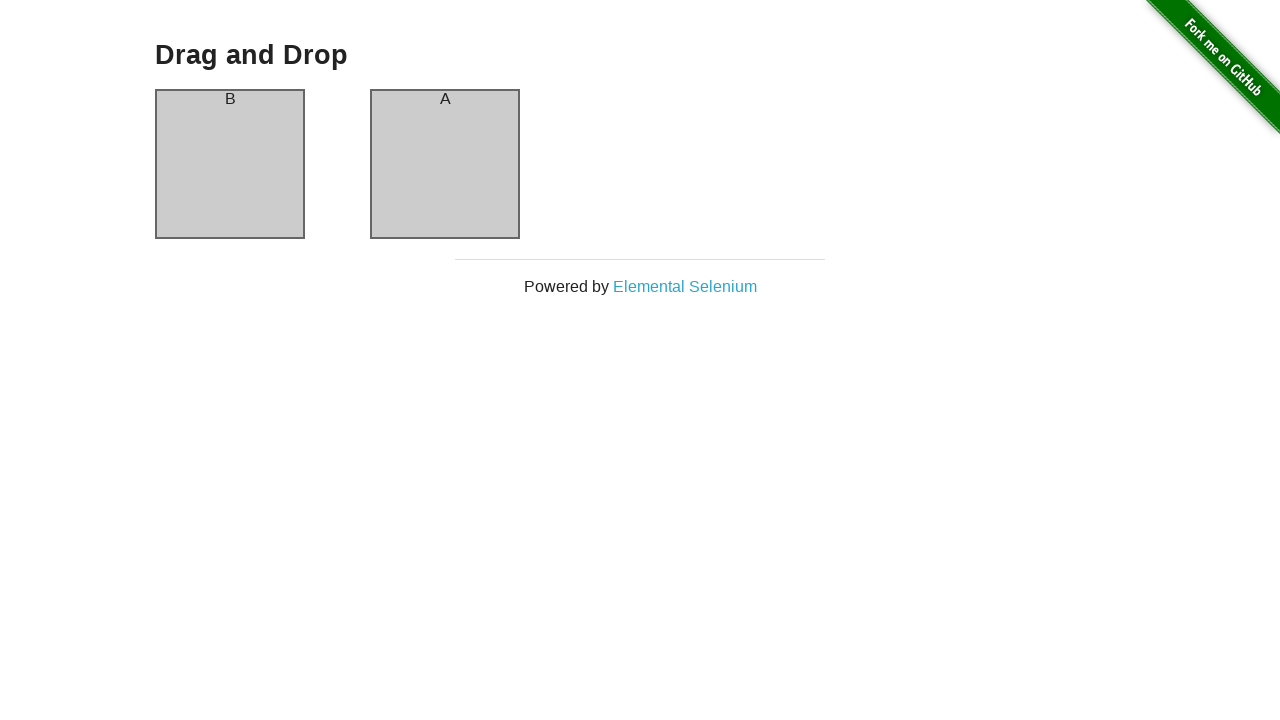

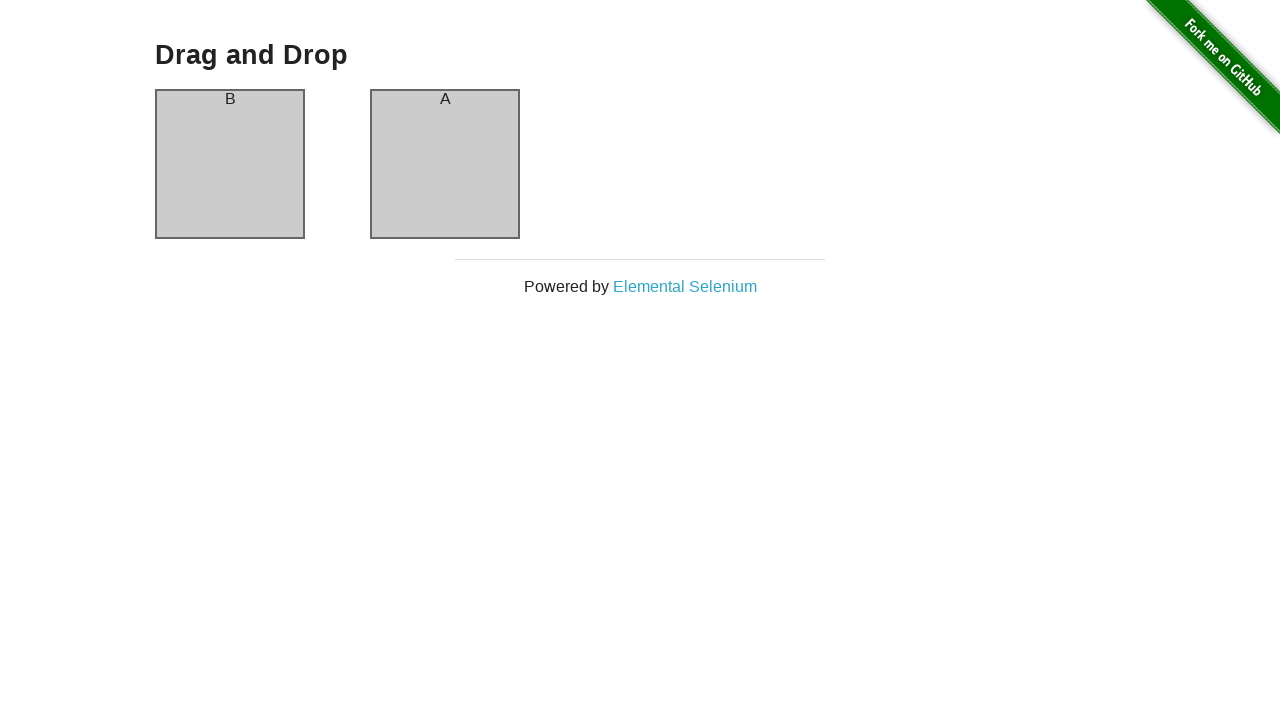